Tests link text locators on a practice page by clicking the "Forgot your password?" link using both full link text and partial link text selectors.

Starting URL: https://rahulshettyacademy.com/locatorspractice/

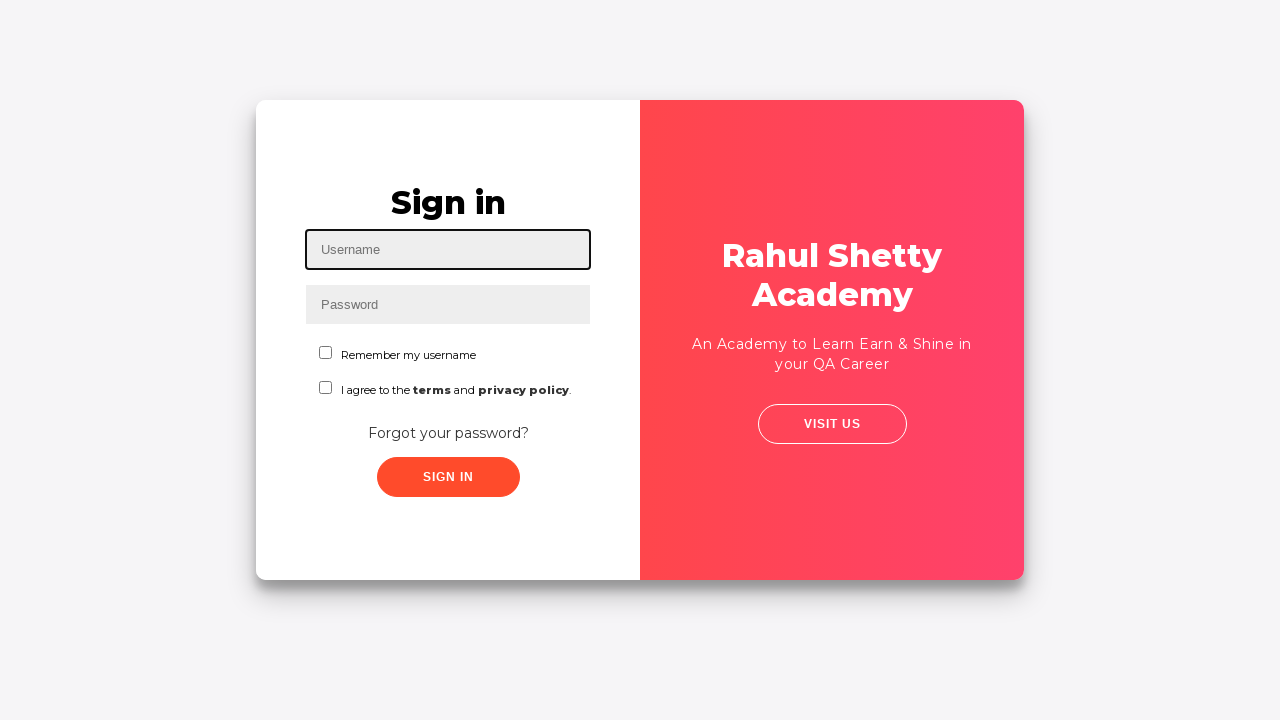

Navigated to link text locators practice page
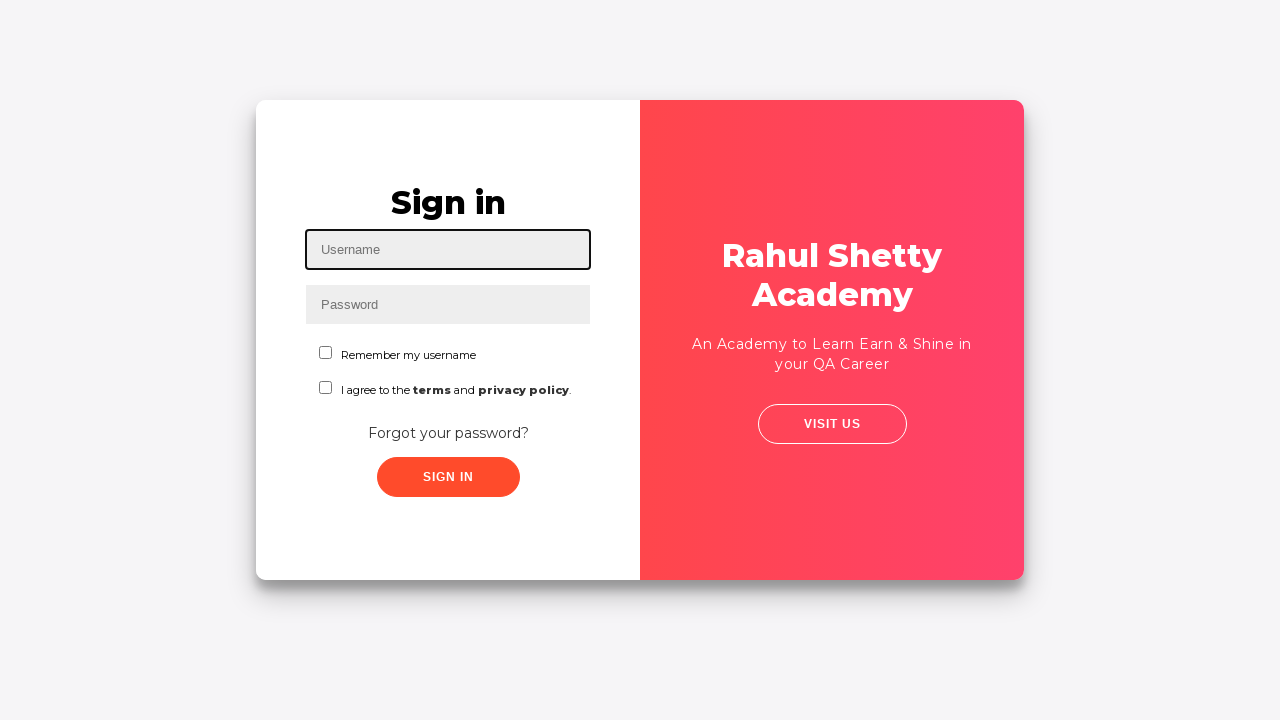

Clicked 'Forgot your password?' link using full link text selector at (448, 433) on text='Forgot your password?'
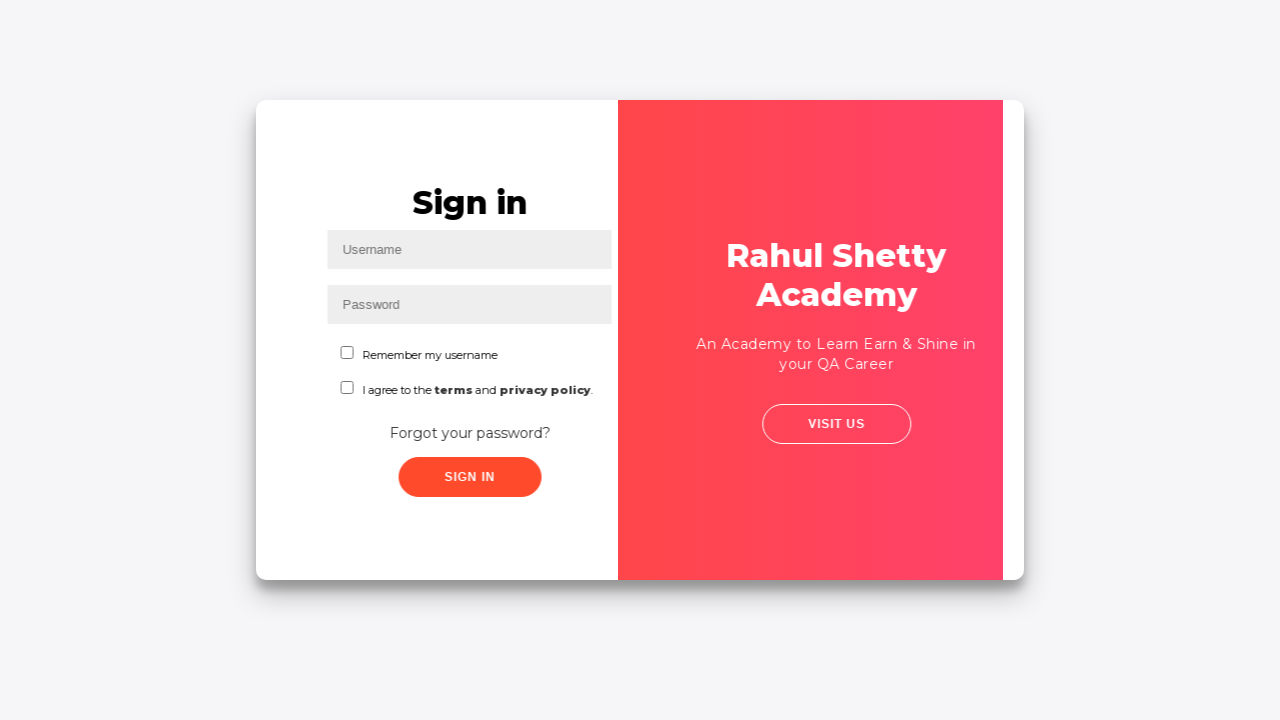

Clicked 'Forgot your password?' link using partial link text selector with regex at (832, 227) on text=/Forgot/
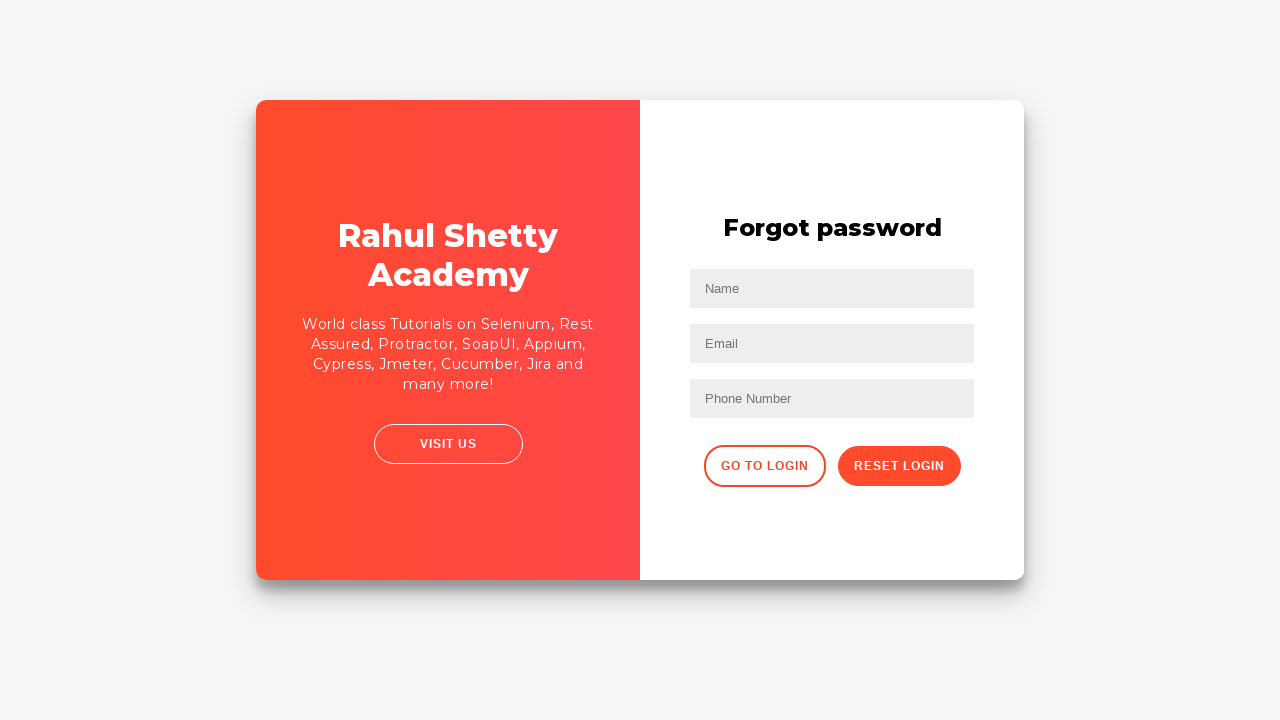

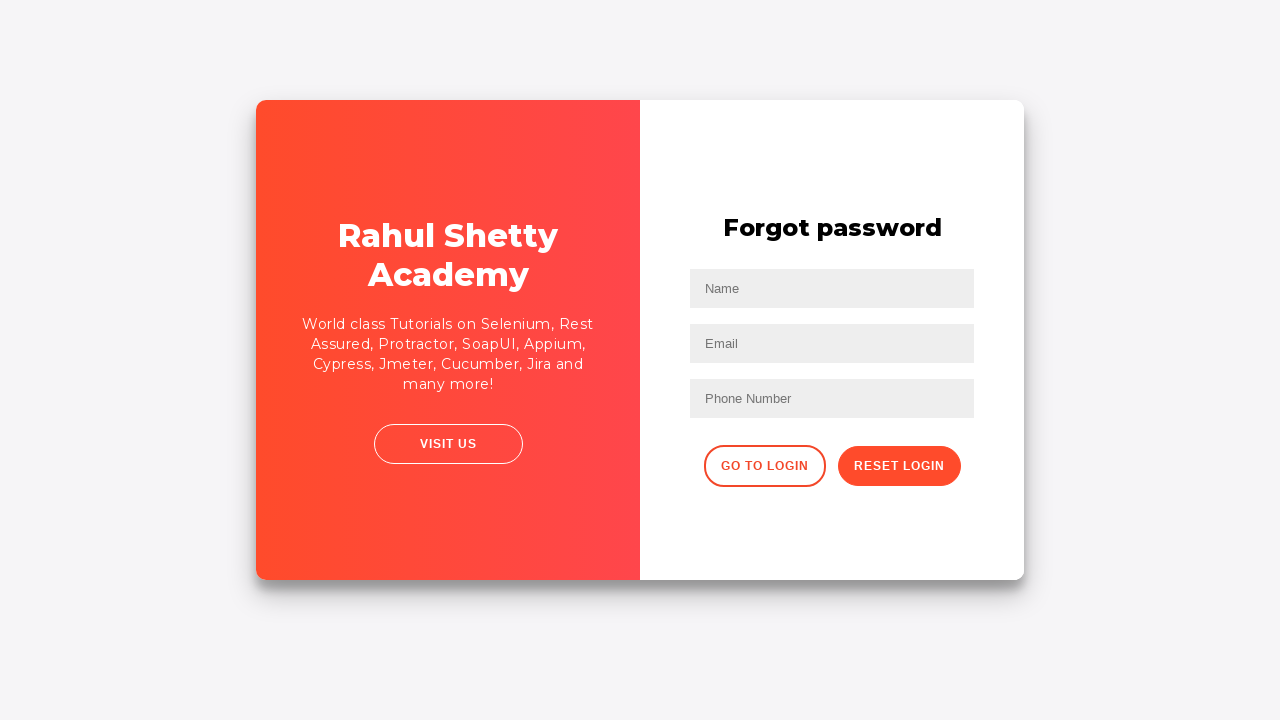